Tests navigation between multiple pages on the website including "Për ne", "Zyrat e shitjes", "Kontakti", "Ankesa", and "Pyetjet e shpeshta" sections.

Starting URL: https://kselsig.com/

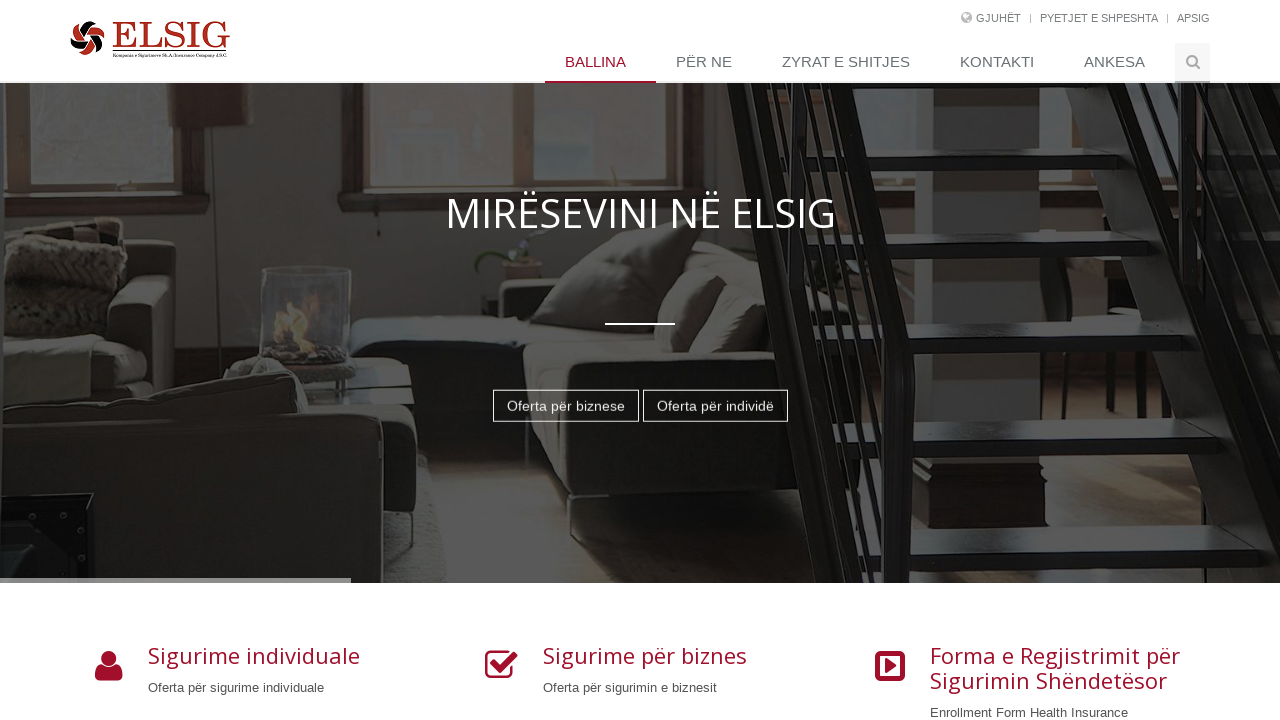

Scrolled slowly to bottom of page
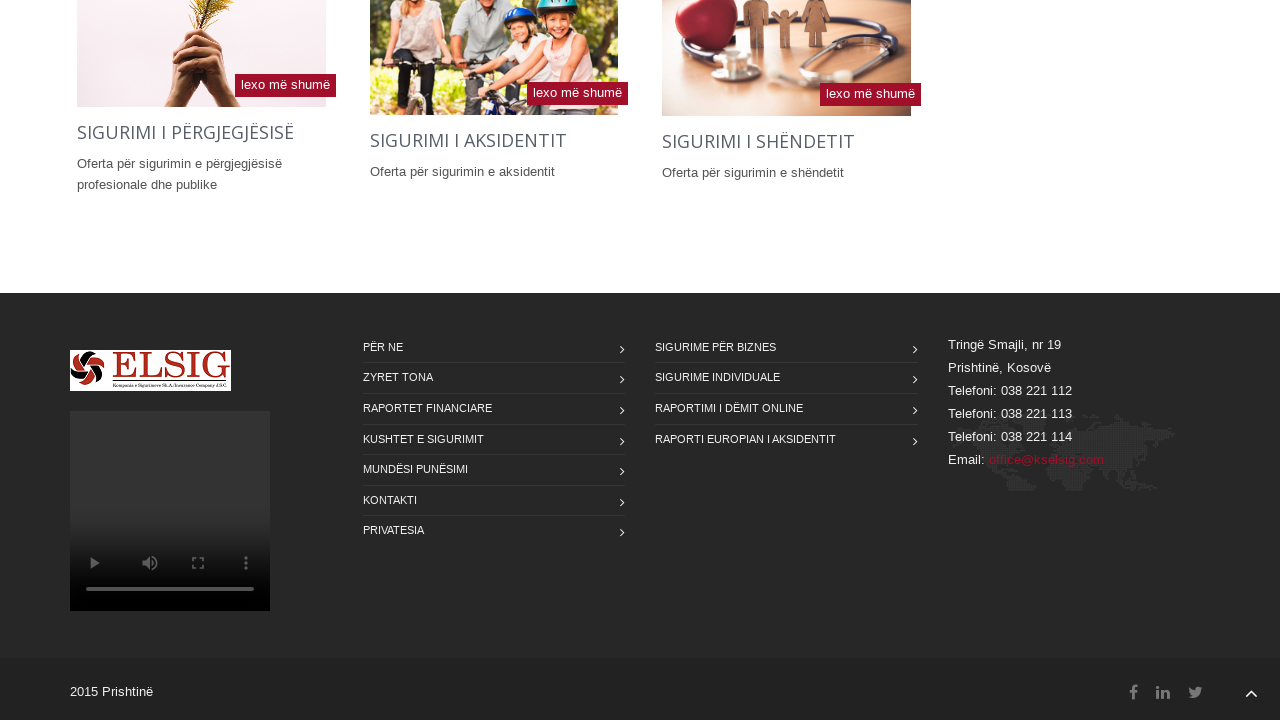

Scrolled back to top of page
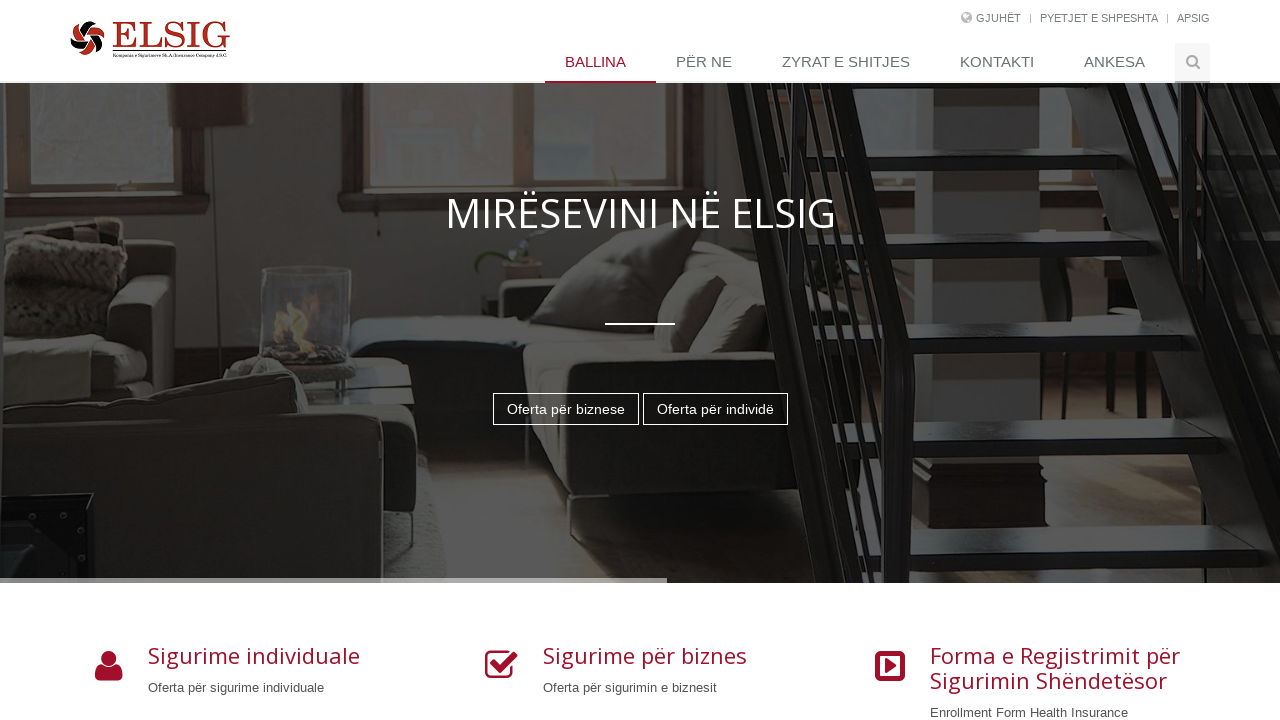

Clicked on 'Për ne' link at (709, 63) on internal:role=link[name="Për ne"i] >> nth=0
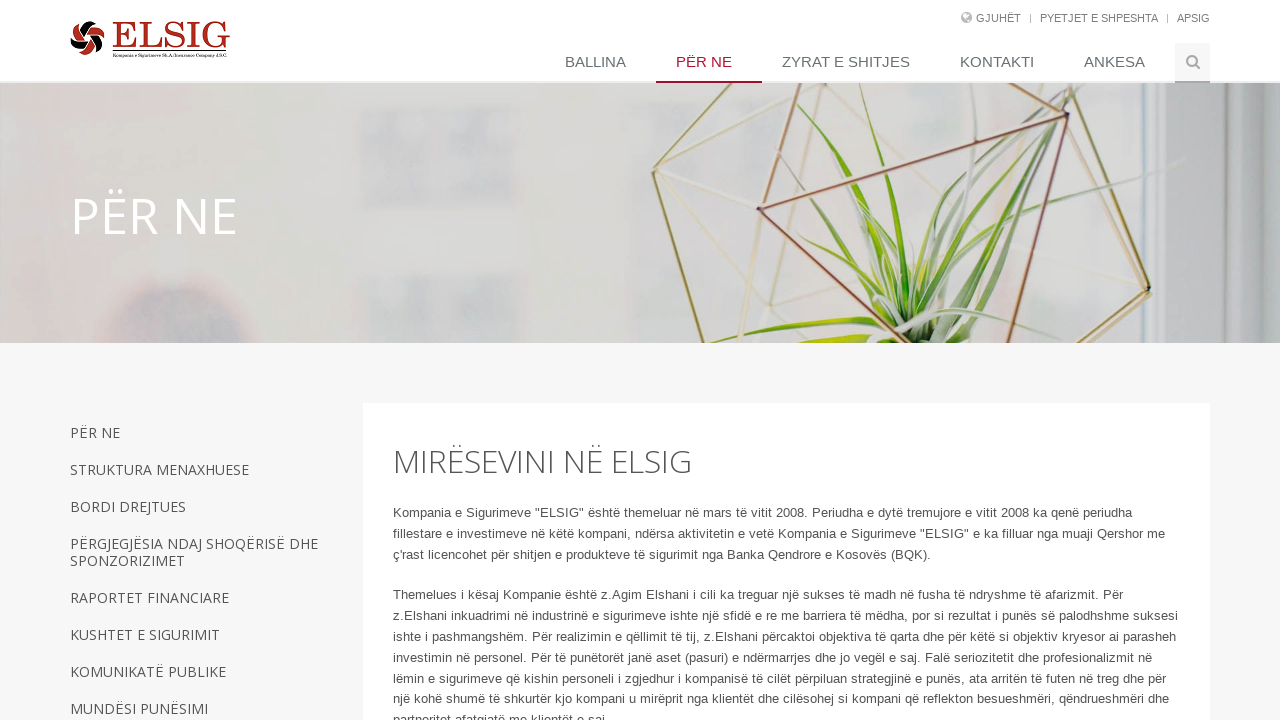

Clicked on 'Mirësevini në Elsig' text in Për ne section at (542, 460) on internal:text="Mir\u00ebsevini n\u00eb Elsig"i
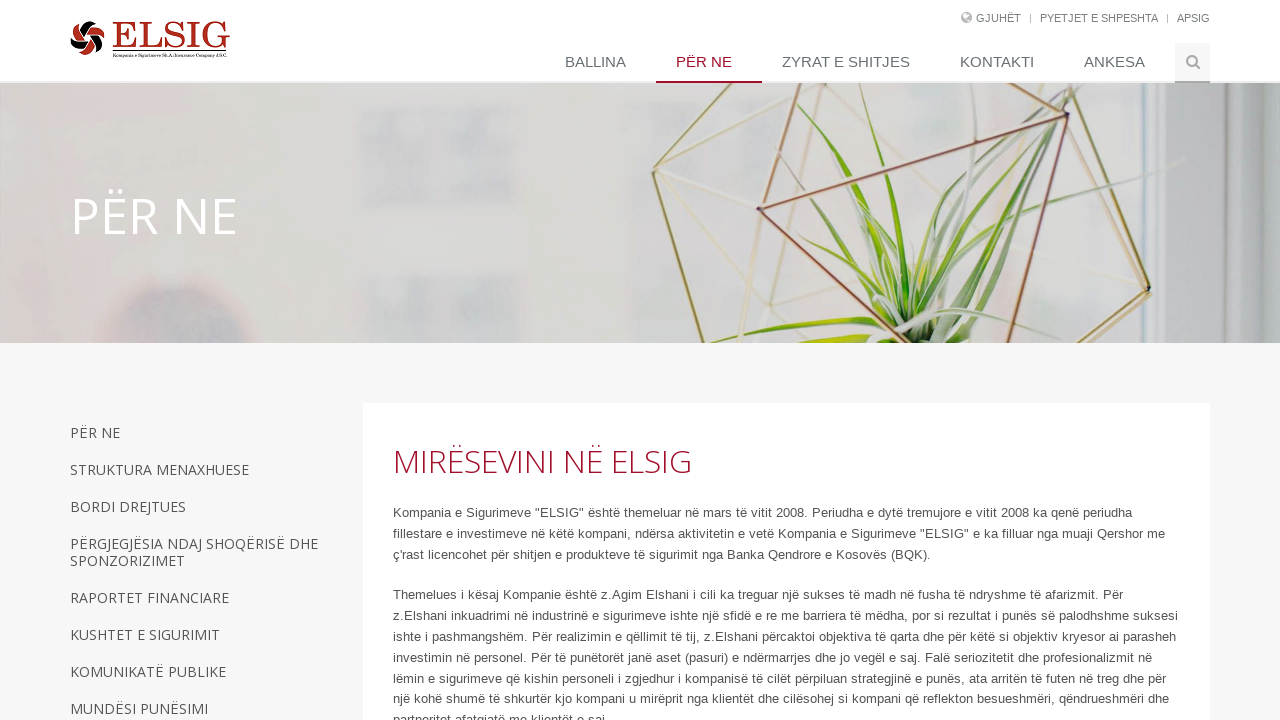

Clicked on 'Zyrat e shitjes' link at (851, 63) on internal:role=link[name="Zyrat e shitjes"i]
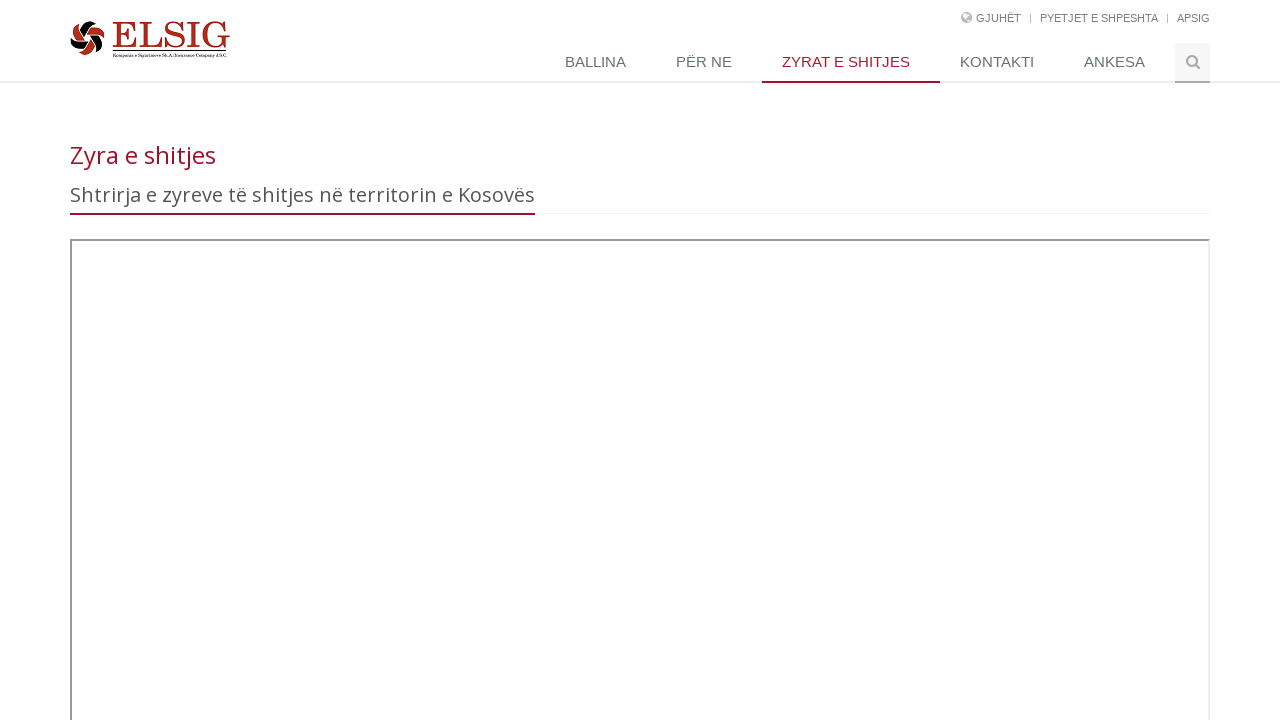

Clicked on 'Zyra e shitjes' text in sales offices section at (143, 154) on internal:text="Zyra e shitjes"i
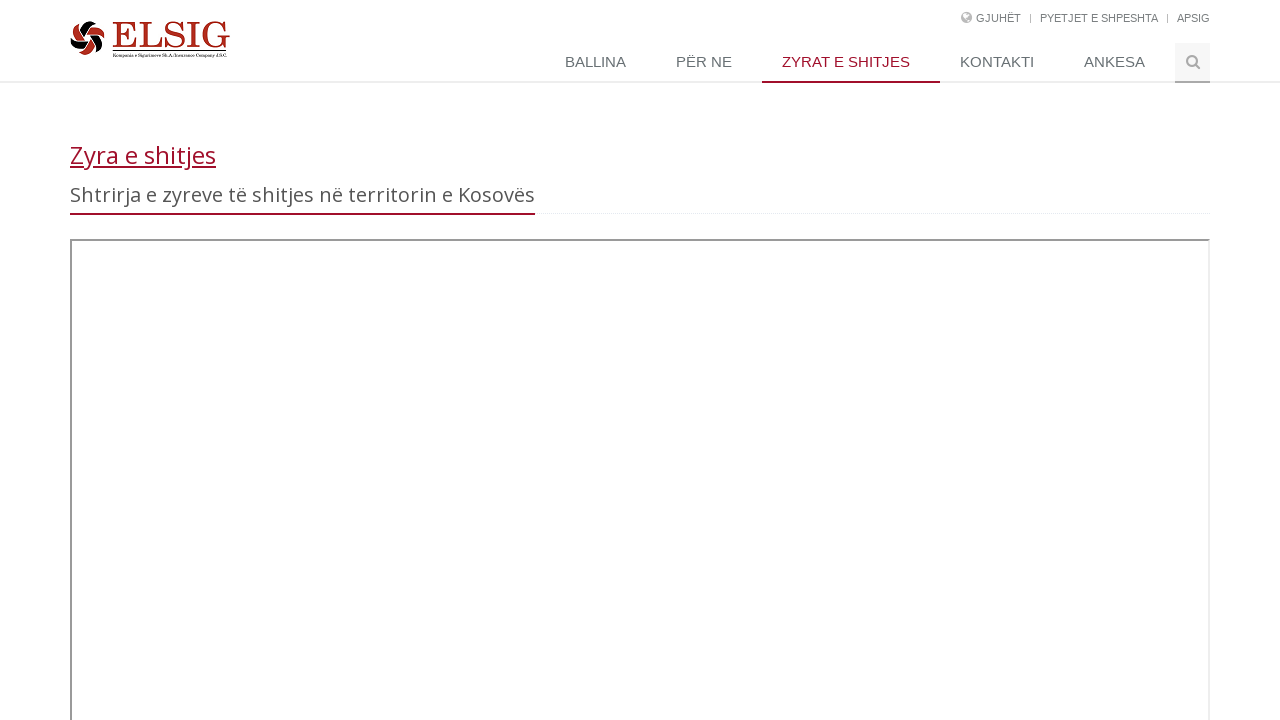

Clicked on 'Shtrirja e zyreve të shitjes' heading at (302, 198) on internal:role=heading[name="Shtrirja e zyreve të shitjes"i]
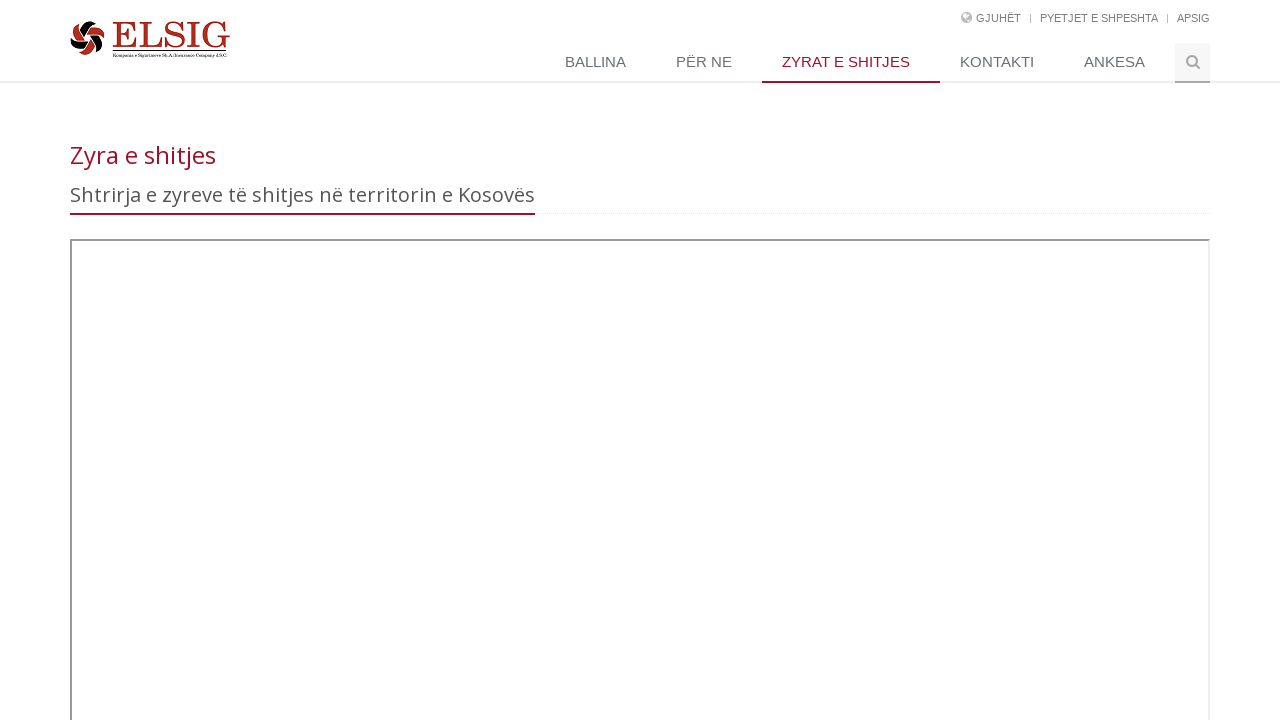

Clicked on 'Kontakti' link at (1002, 63) on internal:role=link[name="Kontakti"i] >> nth=0
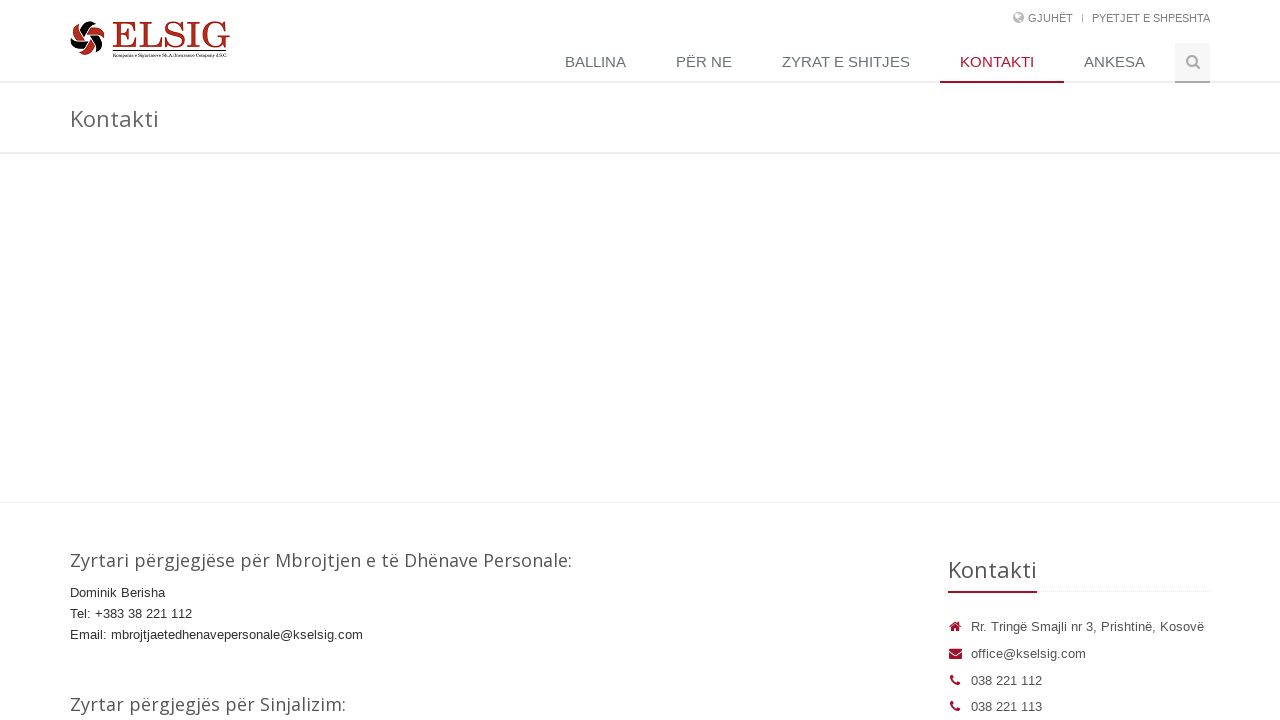

Clicked on 'Ankesa' link at (1120, 63) on internal:role=link[name="Ankesa"i]
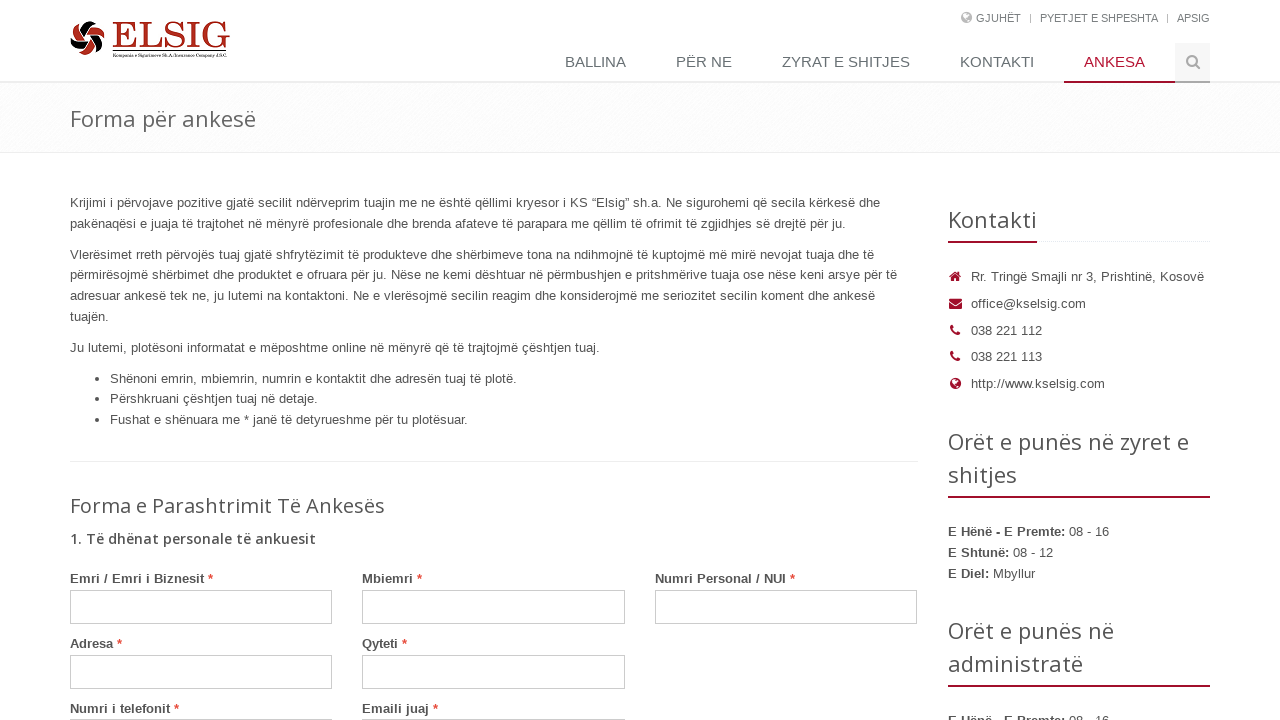

Clicked on 'Forma për ankesë' heading at (163, 118) on internal:role=heading[name="Forma për ankesë"i]
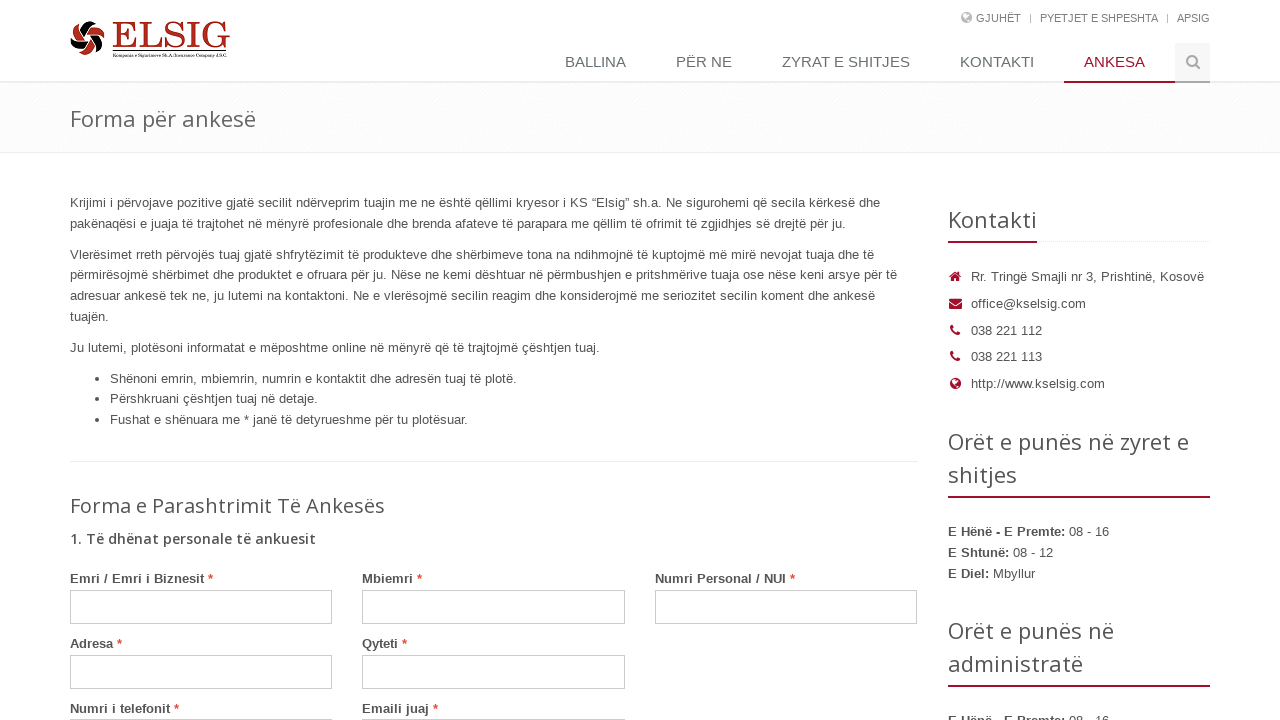

Clicked on 'Pyetjet e shpeshta' link at (1099, 18) on internal:role=link[name="Pyetjet e shpeshta"i]
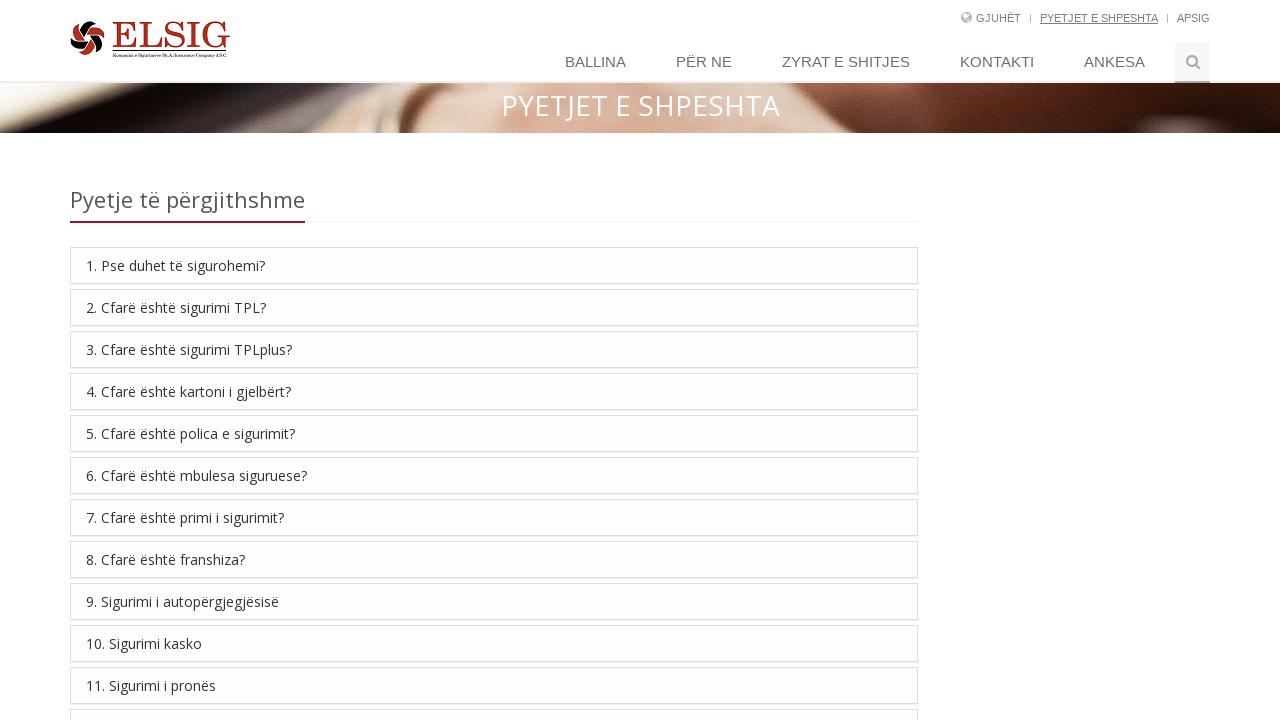

Clicked on 'Pse duhet të sigurohemi?' link at (494, 266) on internal:role=link[name="Pse duhet të sigurohemi?"i]
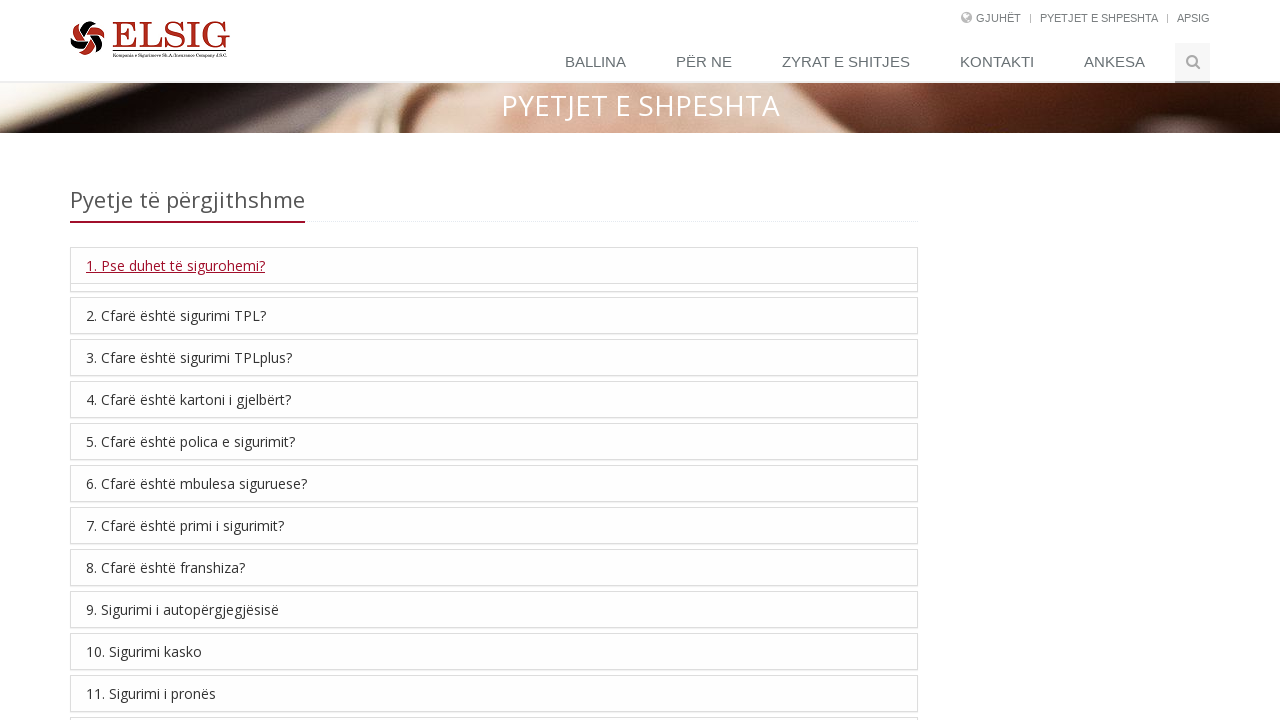

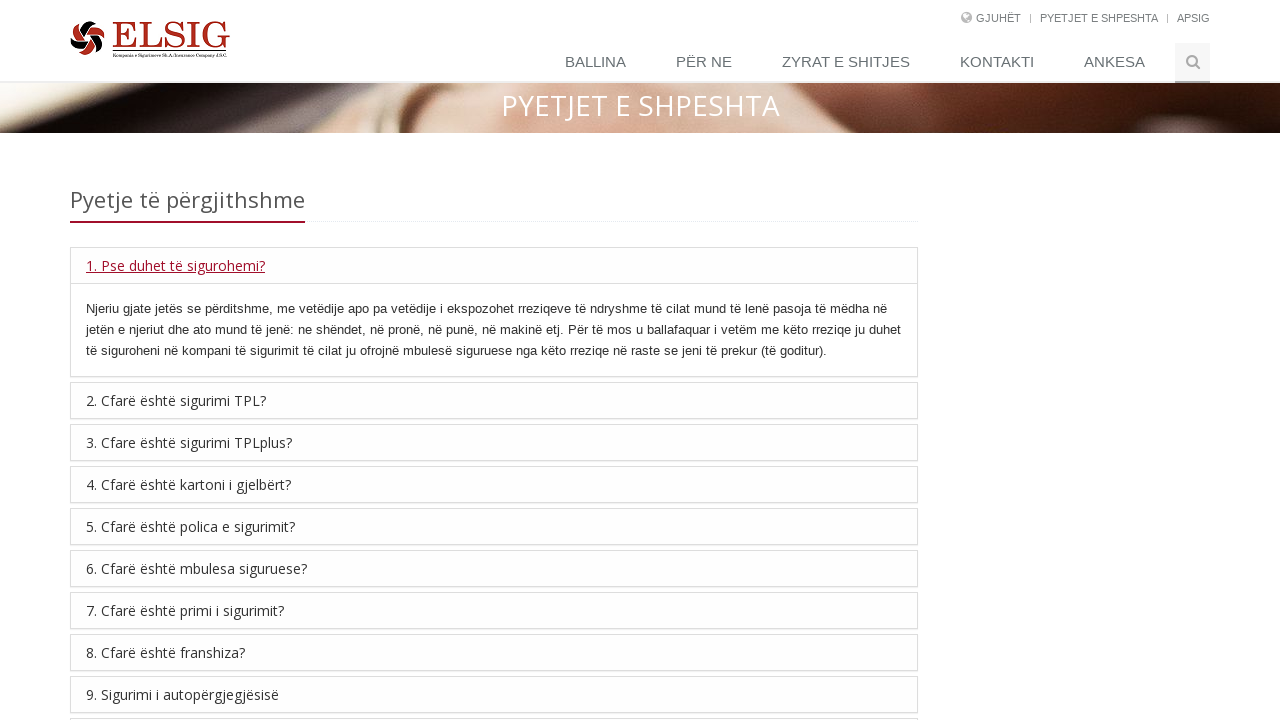